Clicks on Elements header to collapse it, then clicks on Widgets header

Starting URL: https://demoqa.com/elements

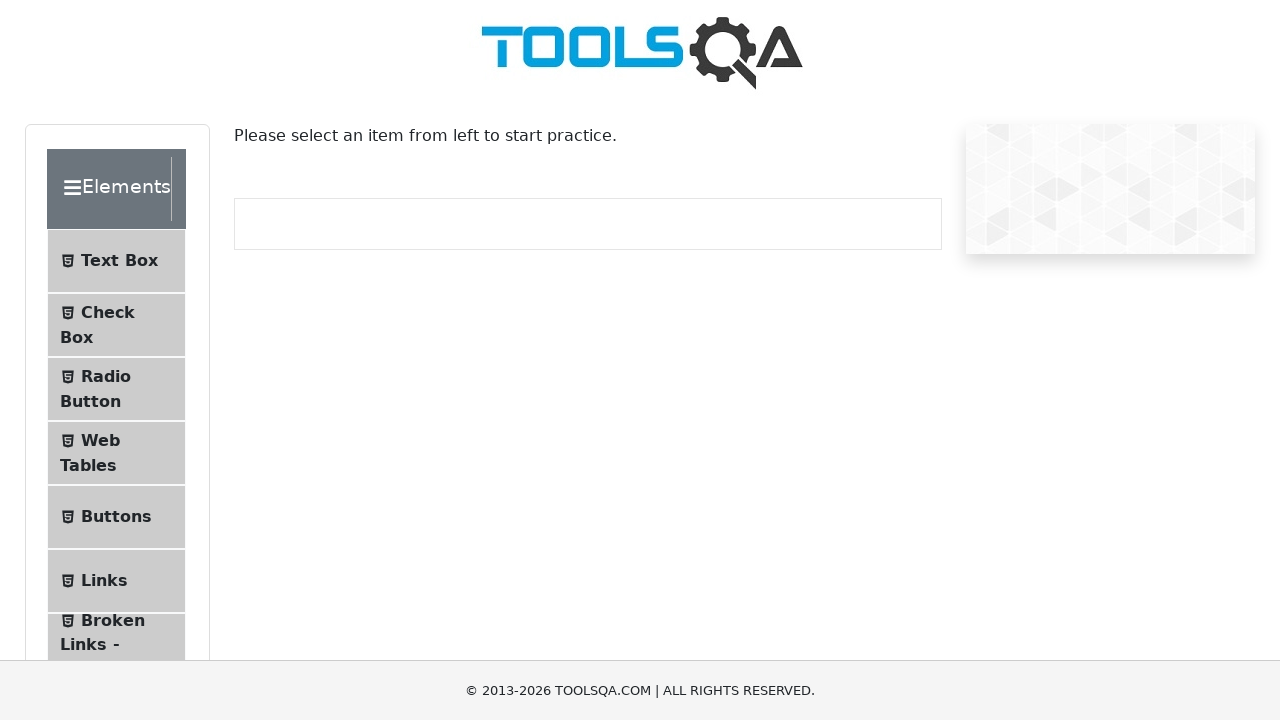

Clicked Elements header to collapse it at (109, 189) on text=Elements
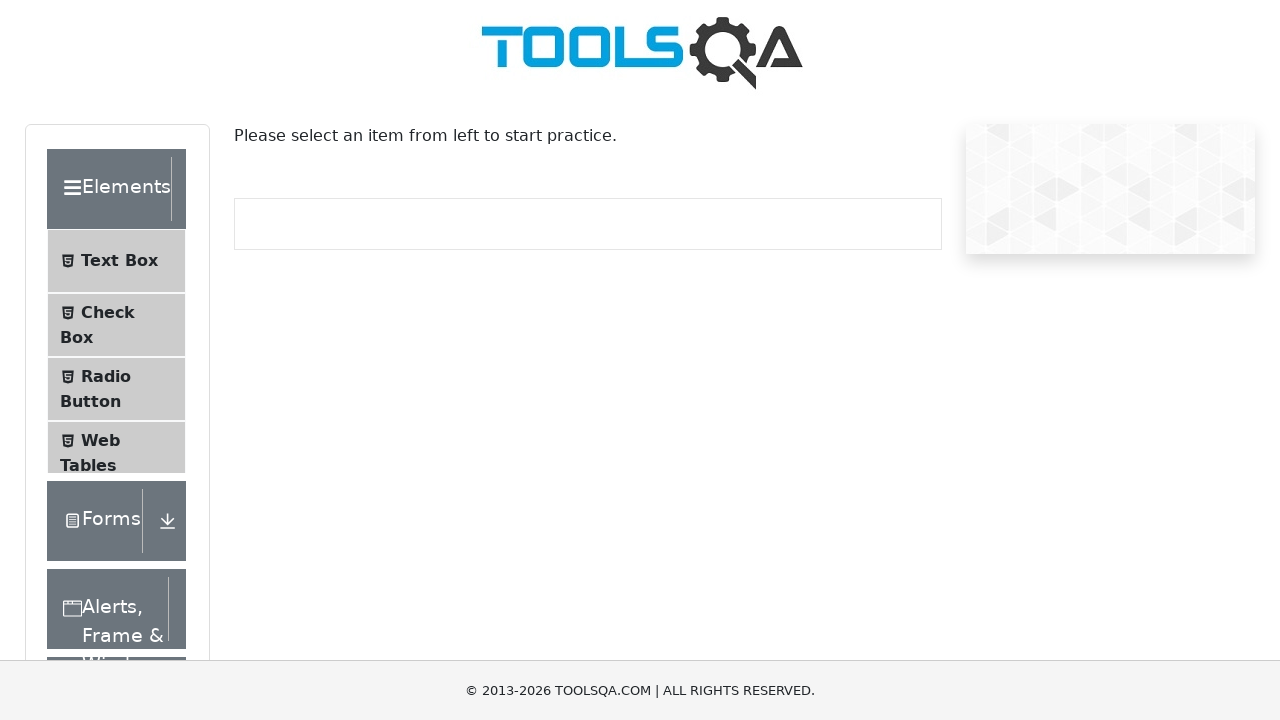

Clicked Widgets header at (103, 453) on text=Widgets
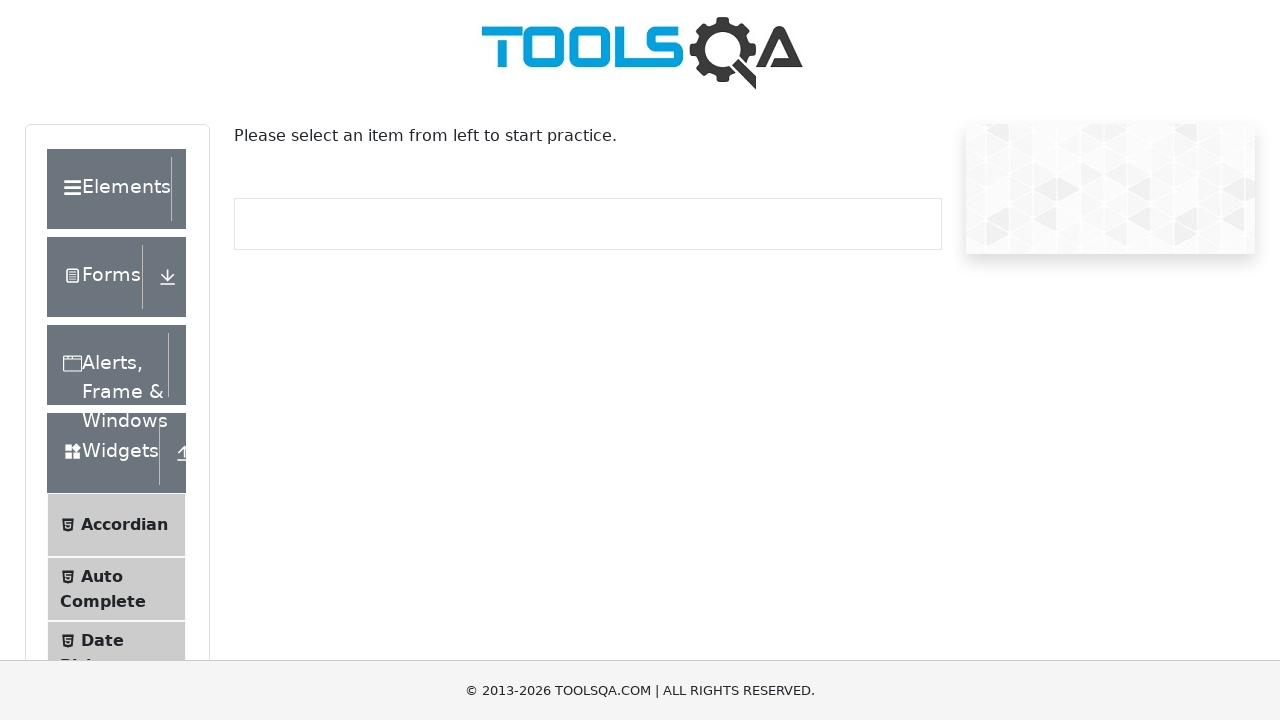

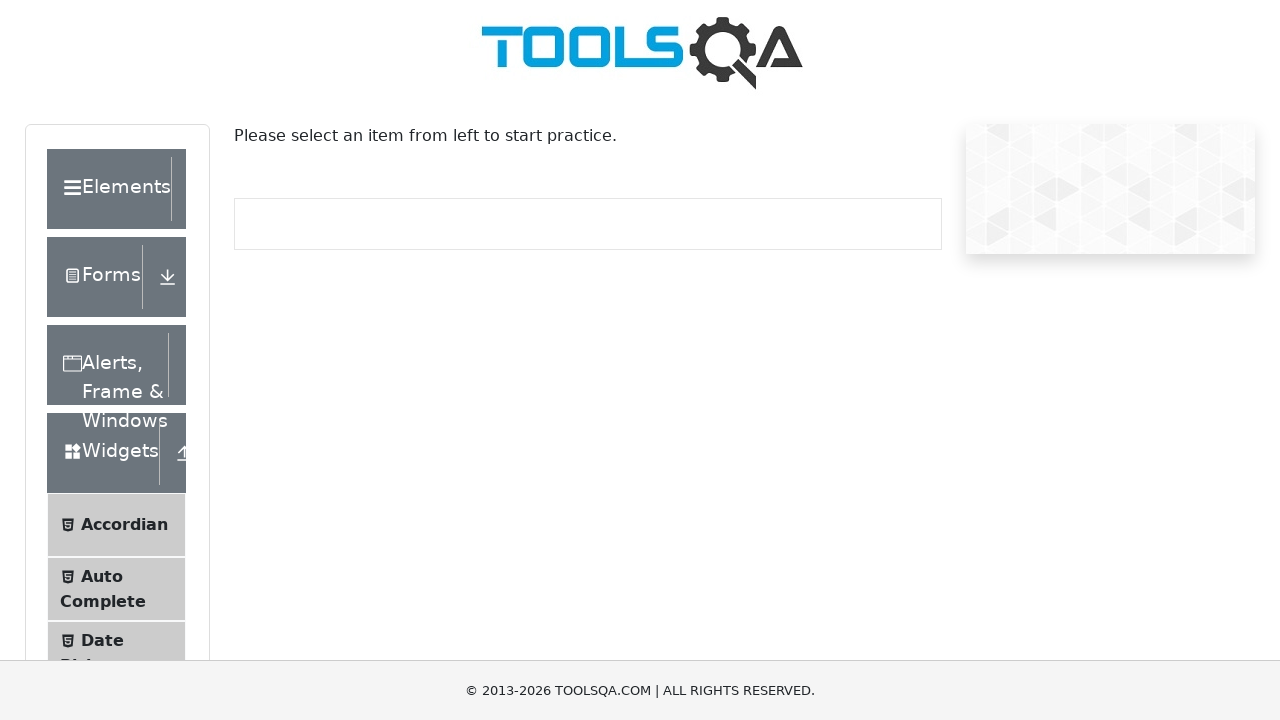